Tests clicking the male gender radio button option

Starting URL: https://demoqa.com/automation-practice-form

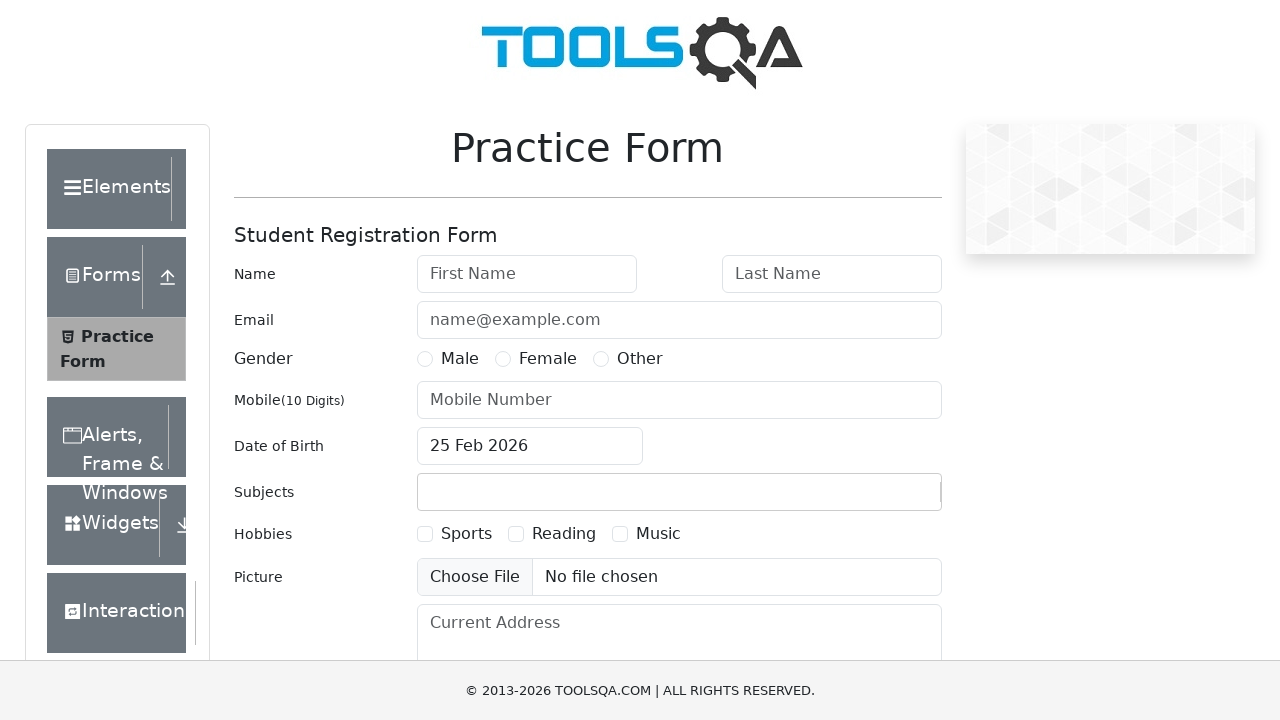

Clicked the male gender radio button label at (460, 359) on label[for='gender-radio-1']
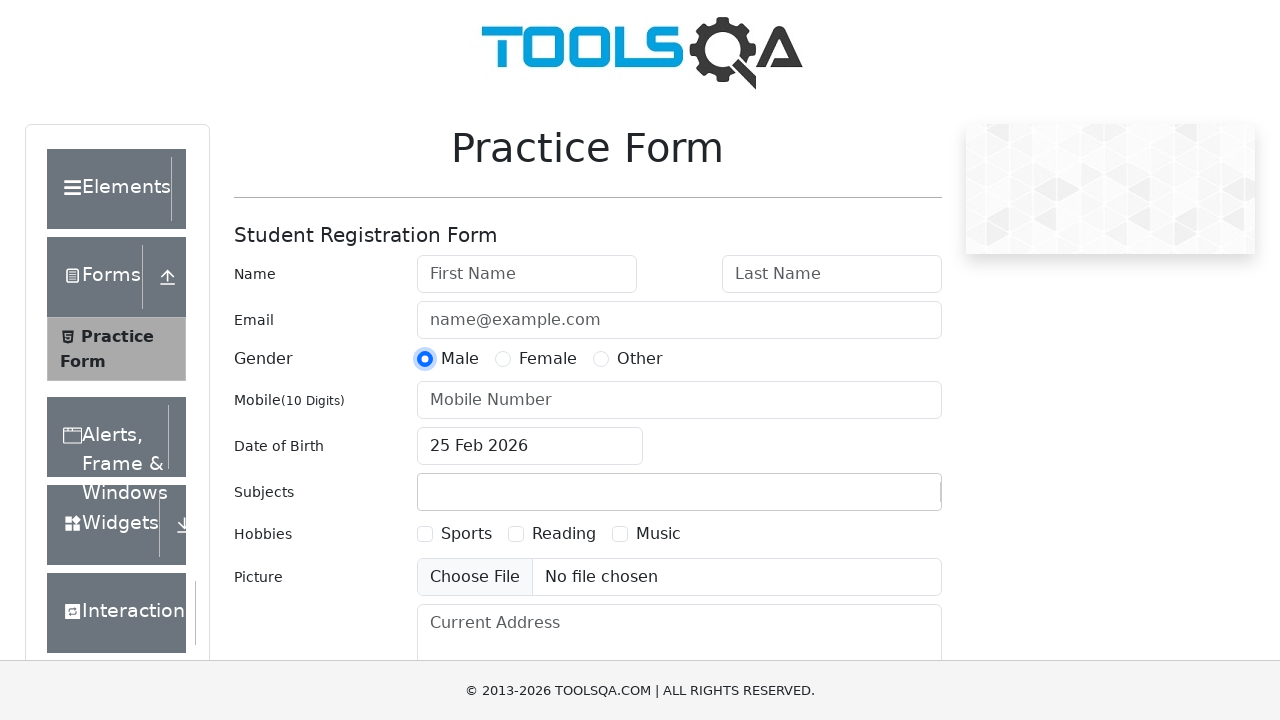

Verified that the male radio button is selected
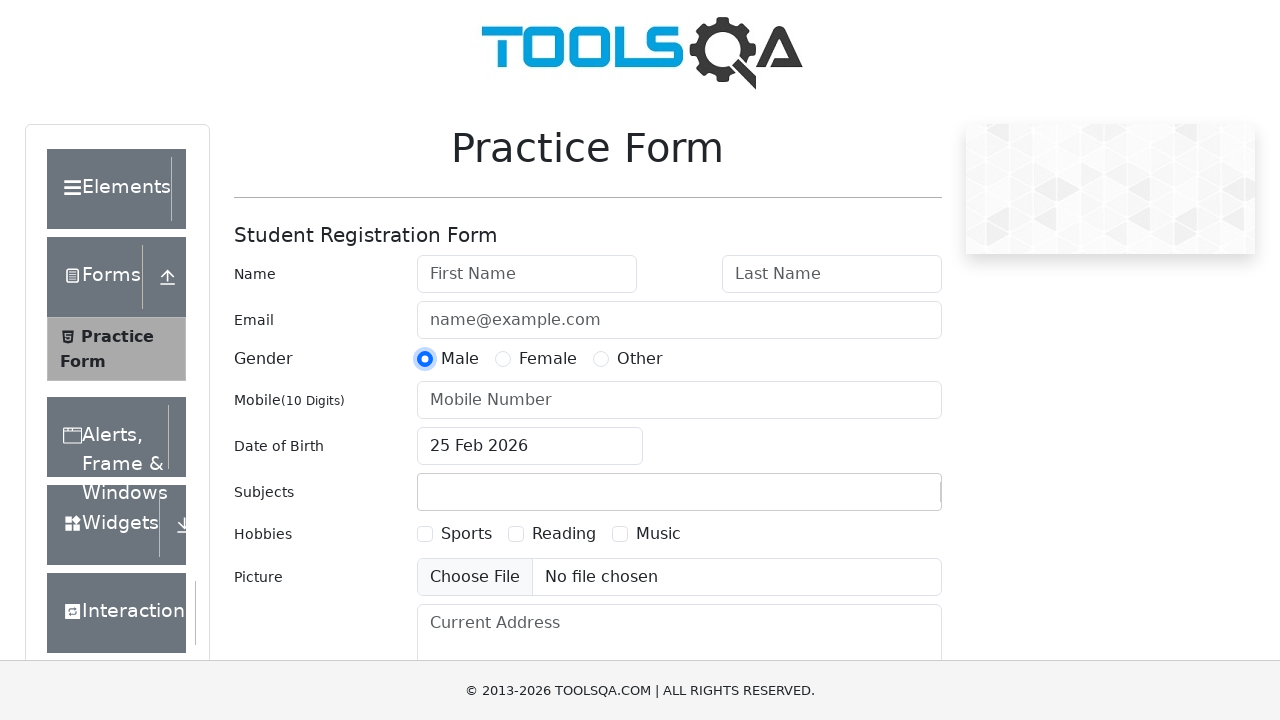

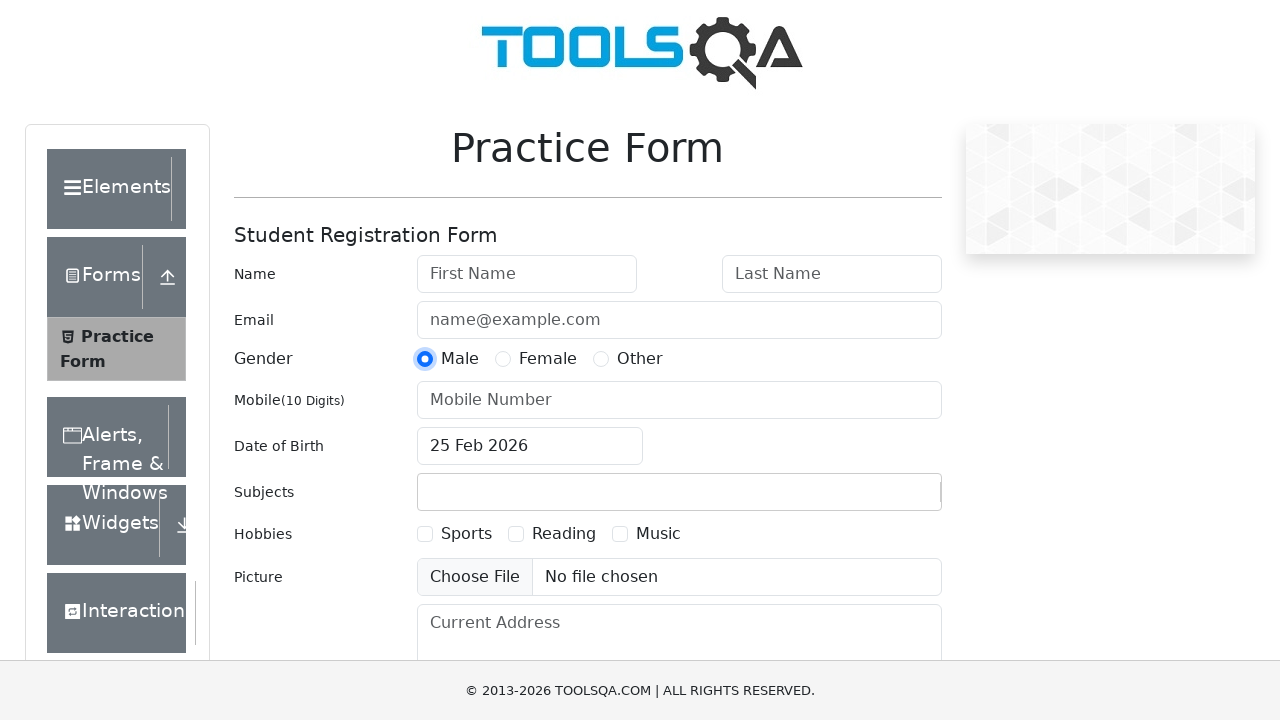